Navigates to OrangeHRM free trial page and interacts with the country dropdown selector

Starting URL: https://www.orangehrm.com/30-day-free-trial/

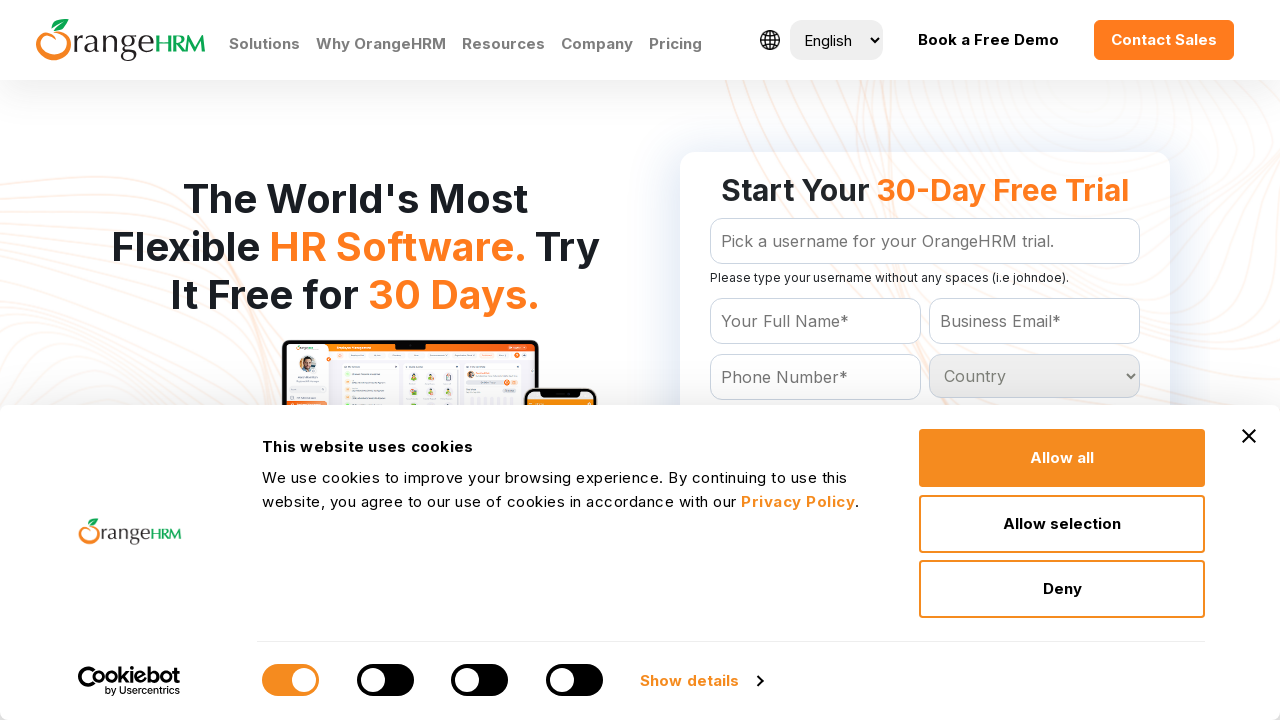

Navigated to OrangeHRM 30-day free trial page
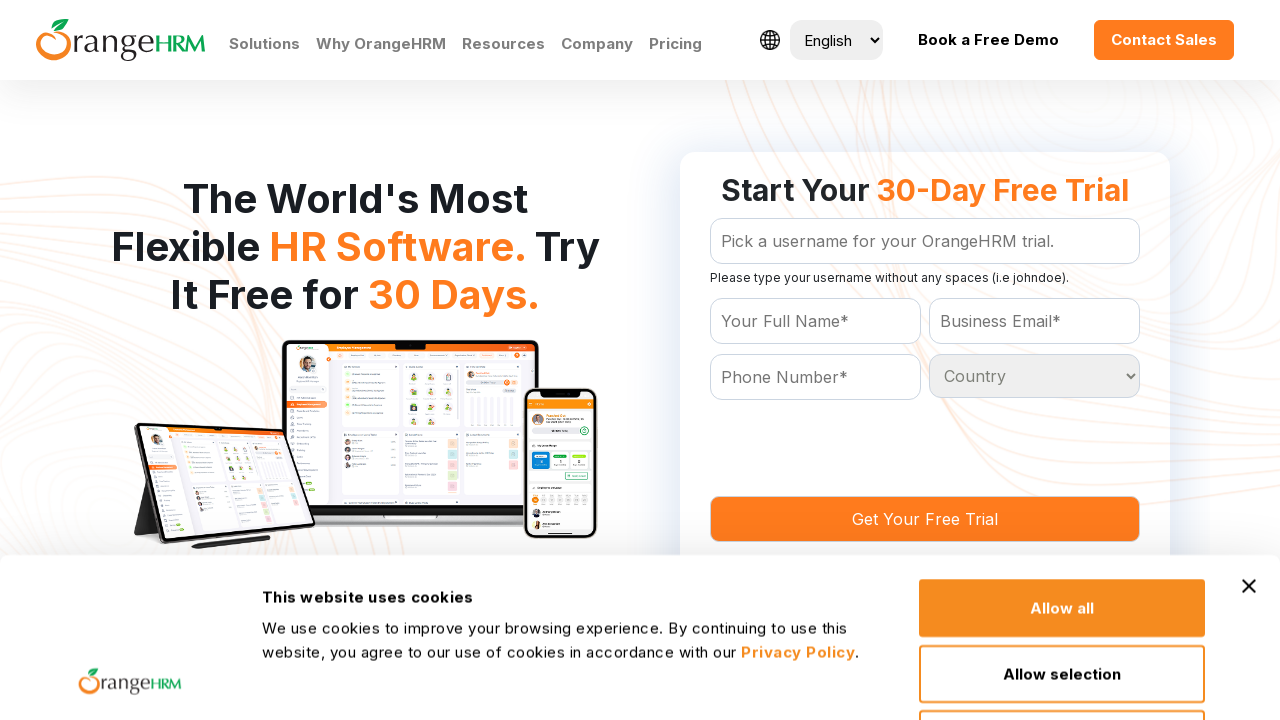

Country dropdown selector is now available
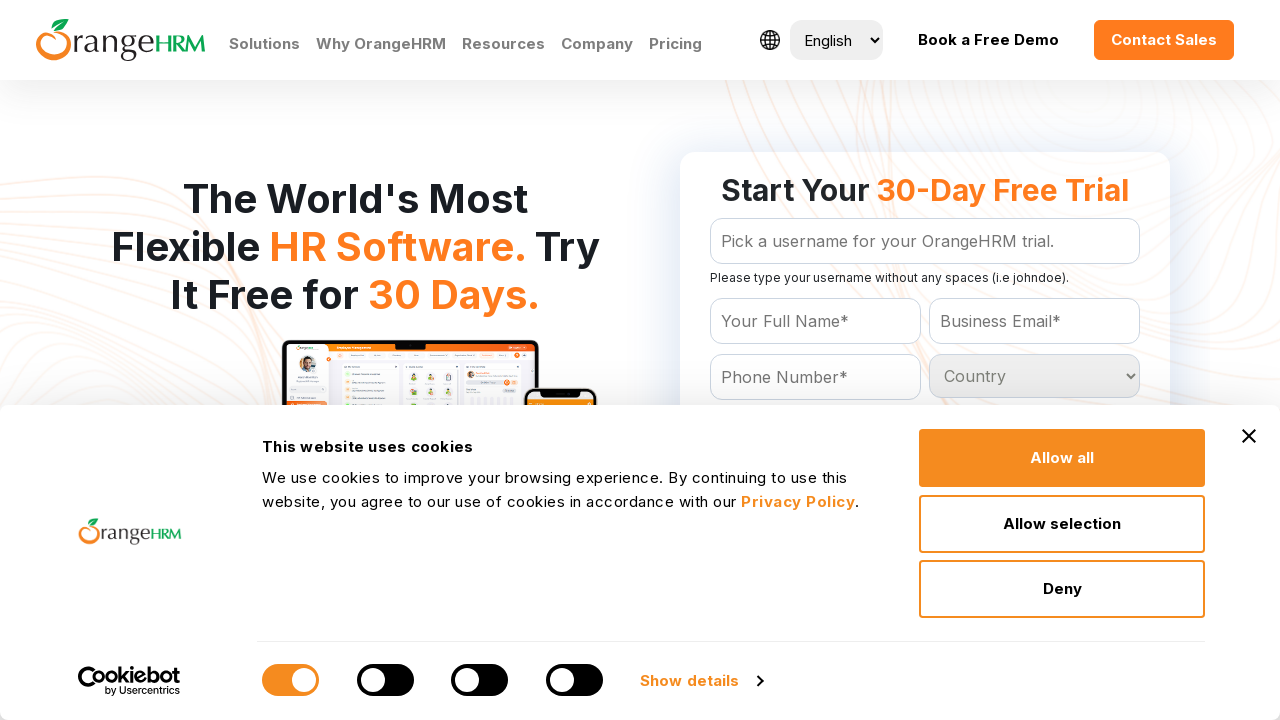

Selected 'Australia' from the country dropdown on #Form_getForm_Country
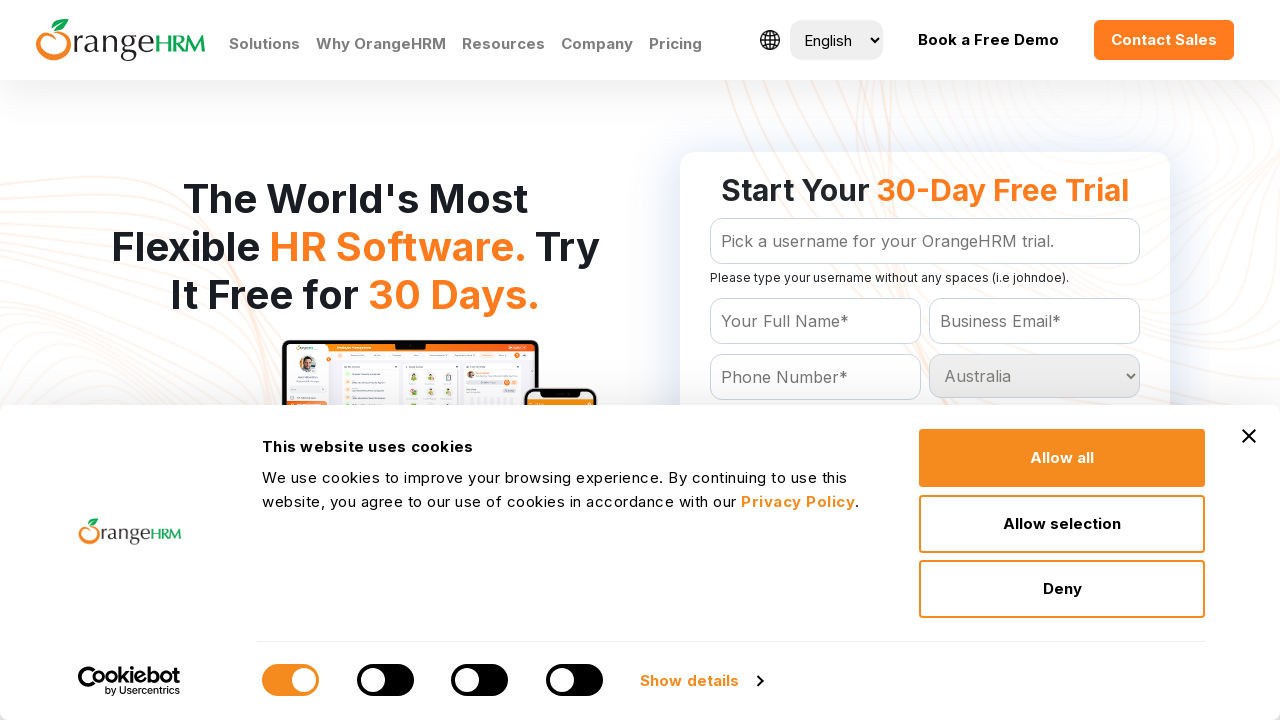

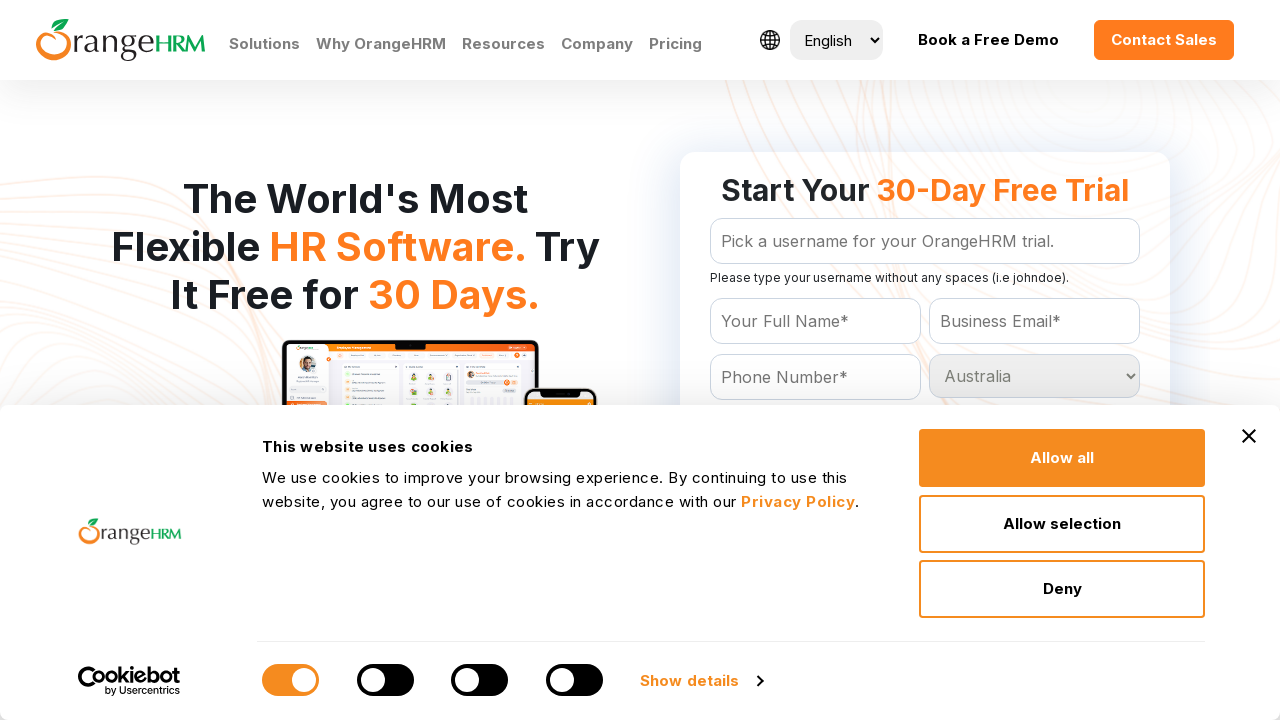